Tests a mortgage calculator by entering a purchase price, expanding advanced options, selecting a start month, clicking calculate, and verifying the monthly payment result is displayed.

Starting URL: https://www.mlcalc.com

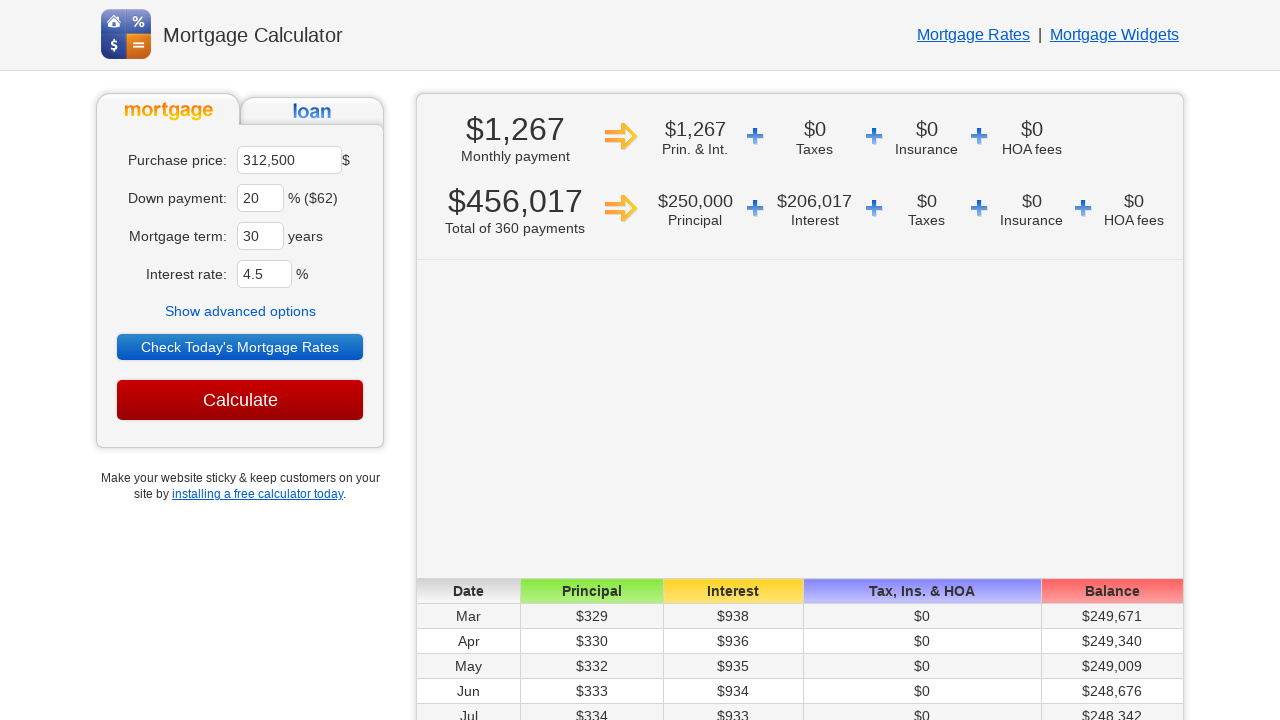

Cleared purchase price field on //*[@id='ma']
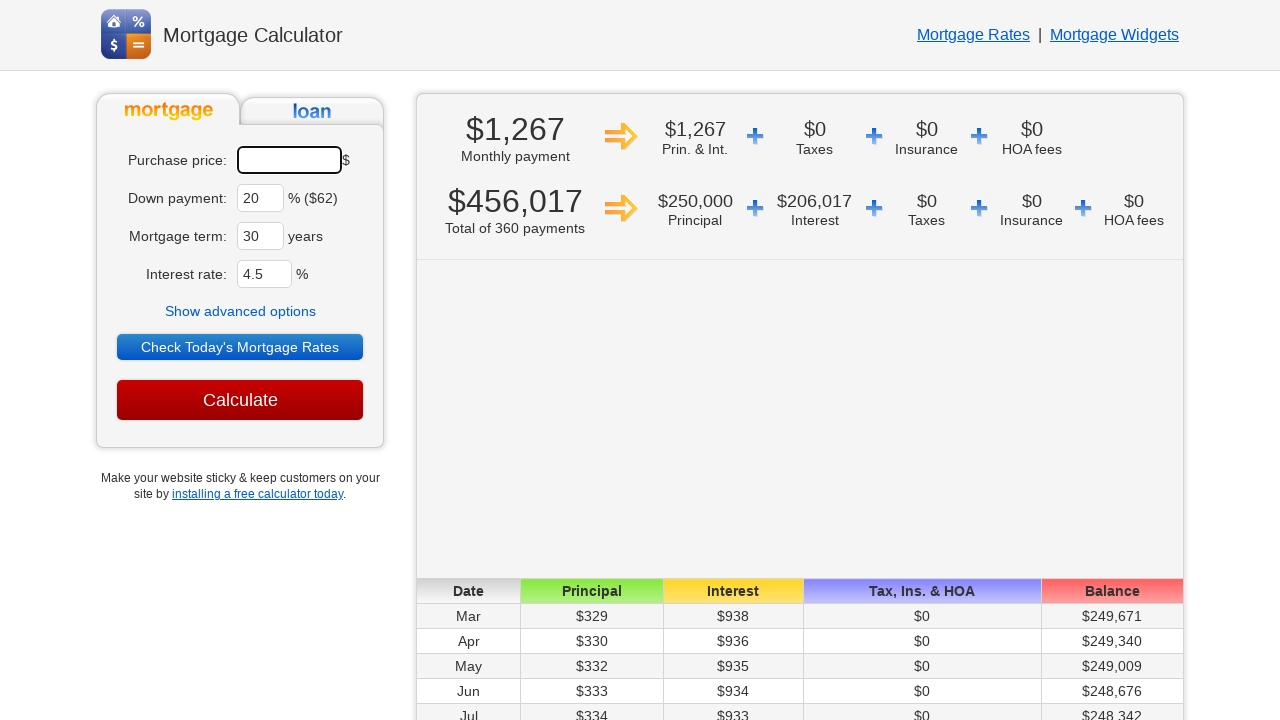

Entered purchase price of $450,000 on #ma
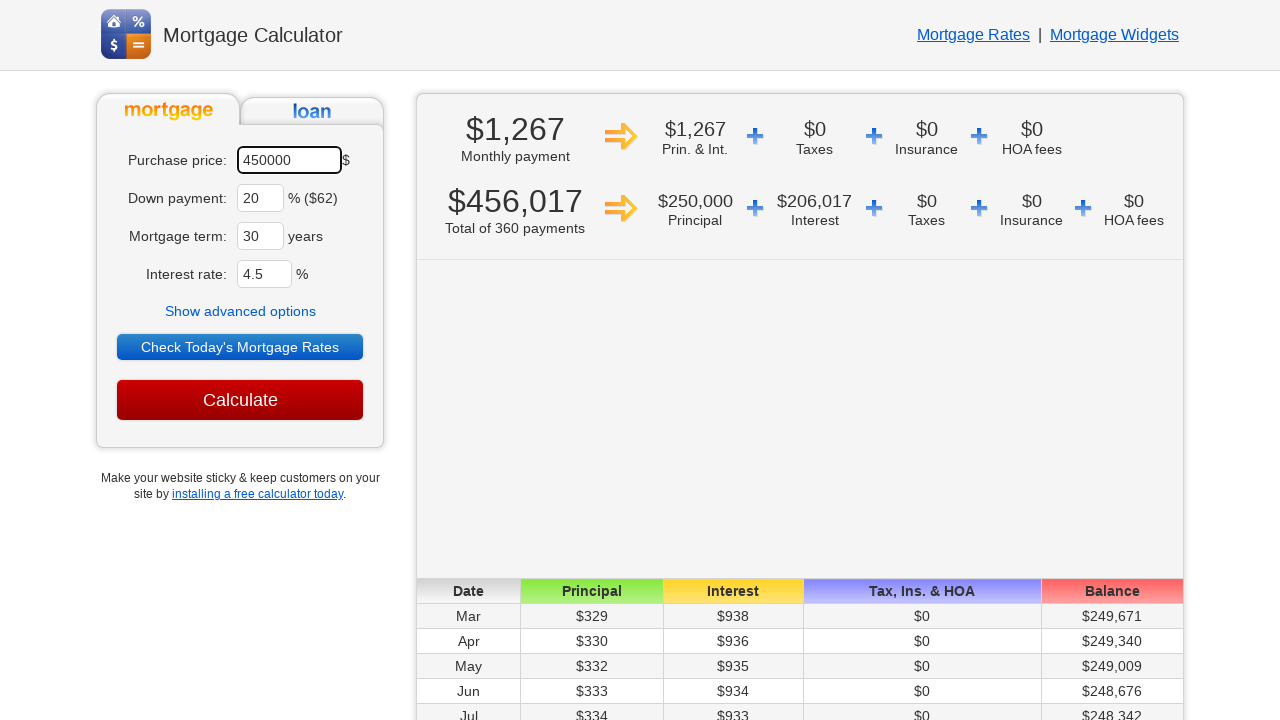

Clicked 'Show advanced options' to expand advanced settings at (240, 311) on text=Show advanced options
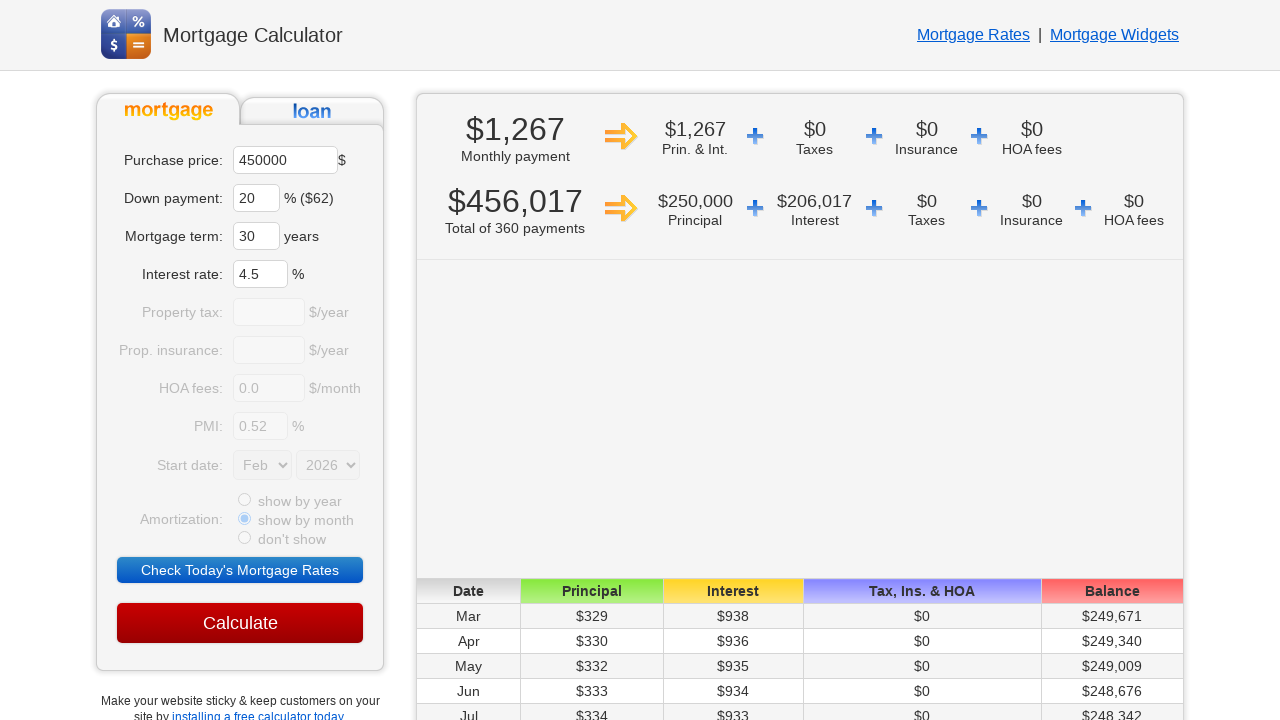

Selected 'Jun' as the start month from dropdown on select[name='sm']
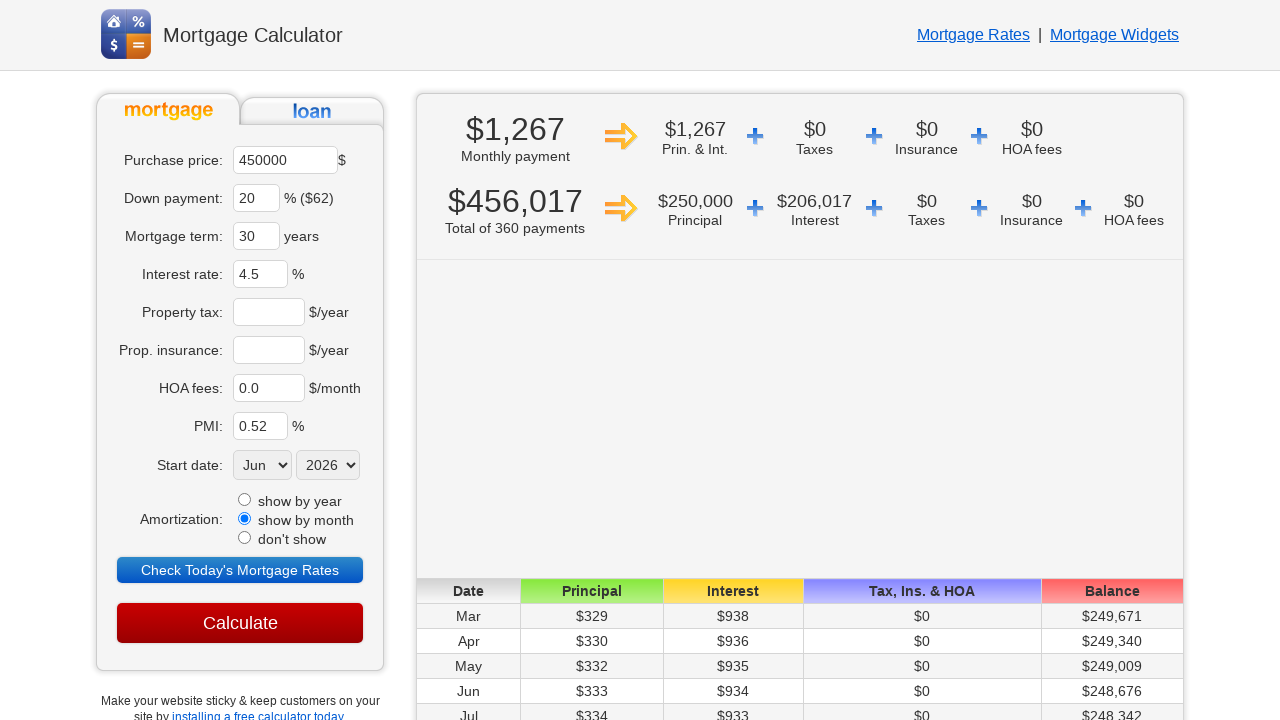

Clicked Calculate button to compute mortgage payment at (240, 623) on input[value='Calculate']
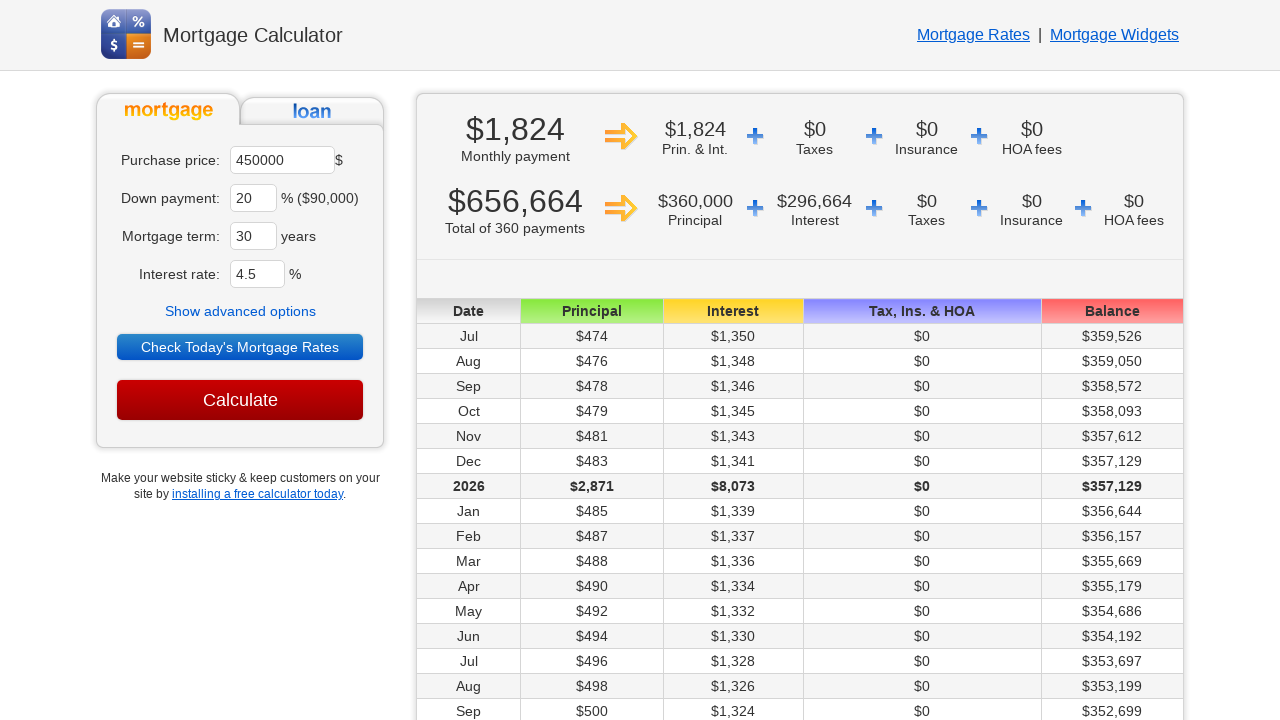

Monthly payment result displayed in large font
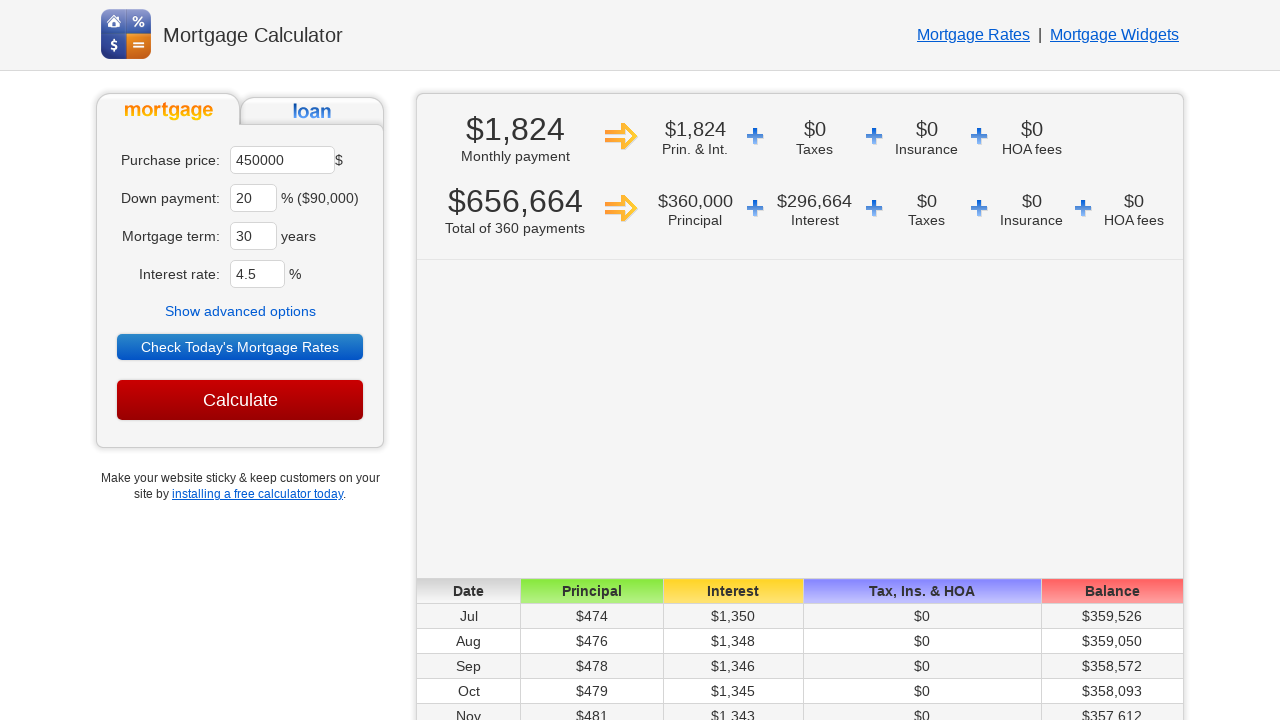

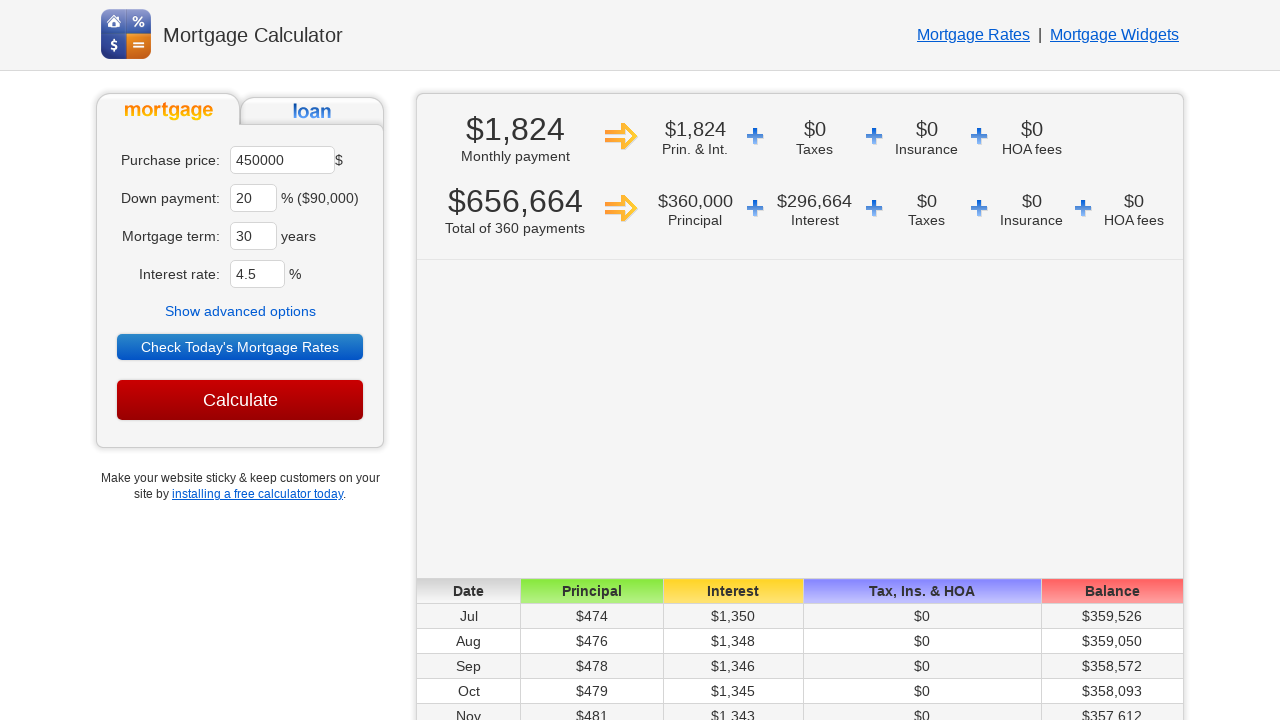